Tests sorting the Email column in ascending order by clicking the column header and verifying the text values are sorted alphabetically.

Starting URL: http://the-internet.herokuapp.com/tables

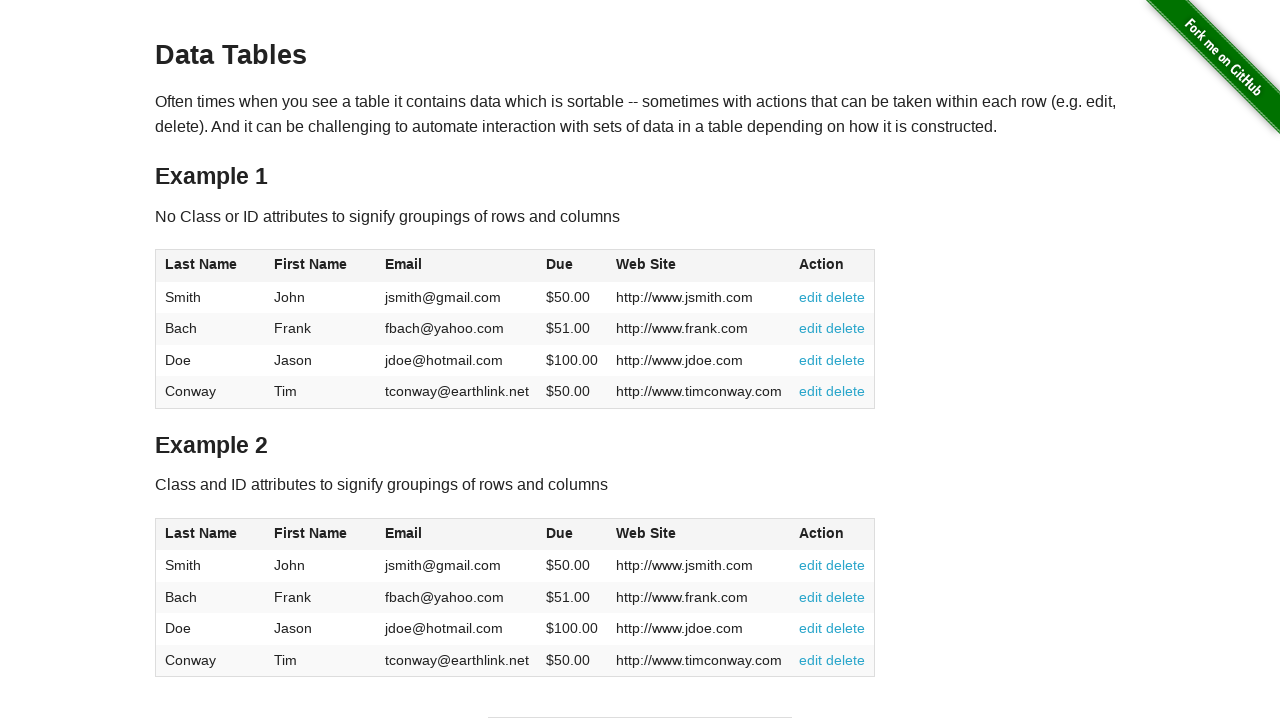

Clicked Email column header (3rd column) to sort ascending at (457, 266) on #table1 thead tr th:nth-of-type(3)
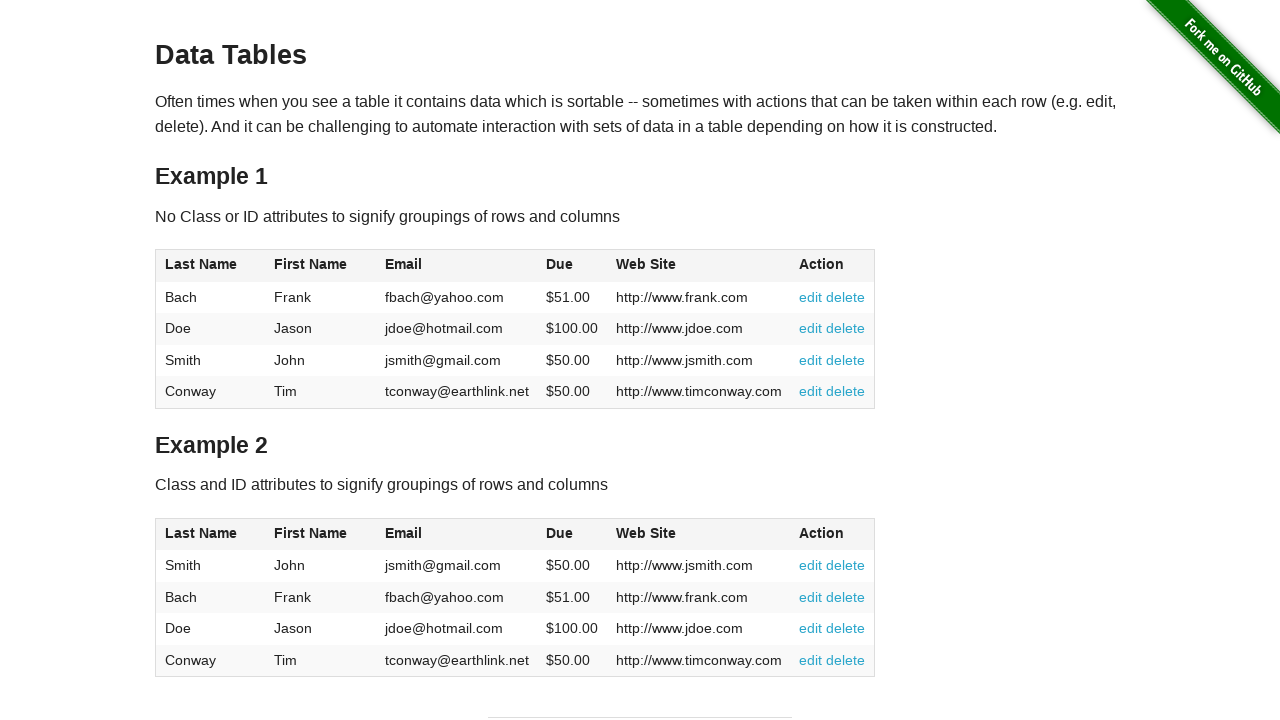

Email column data loaded and ready
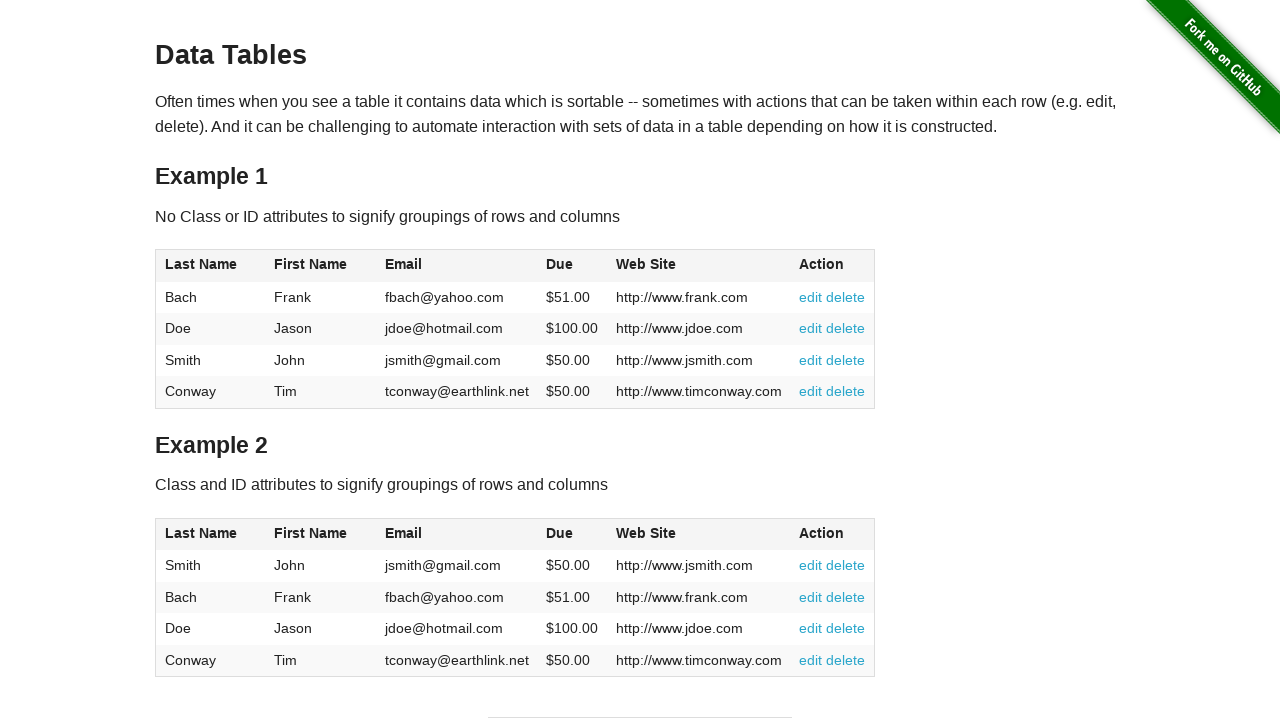

Retrieved all Email column elements from table
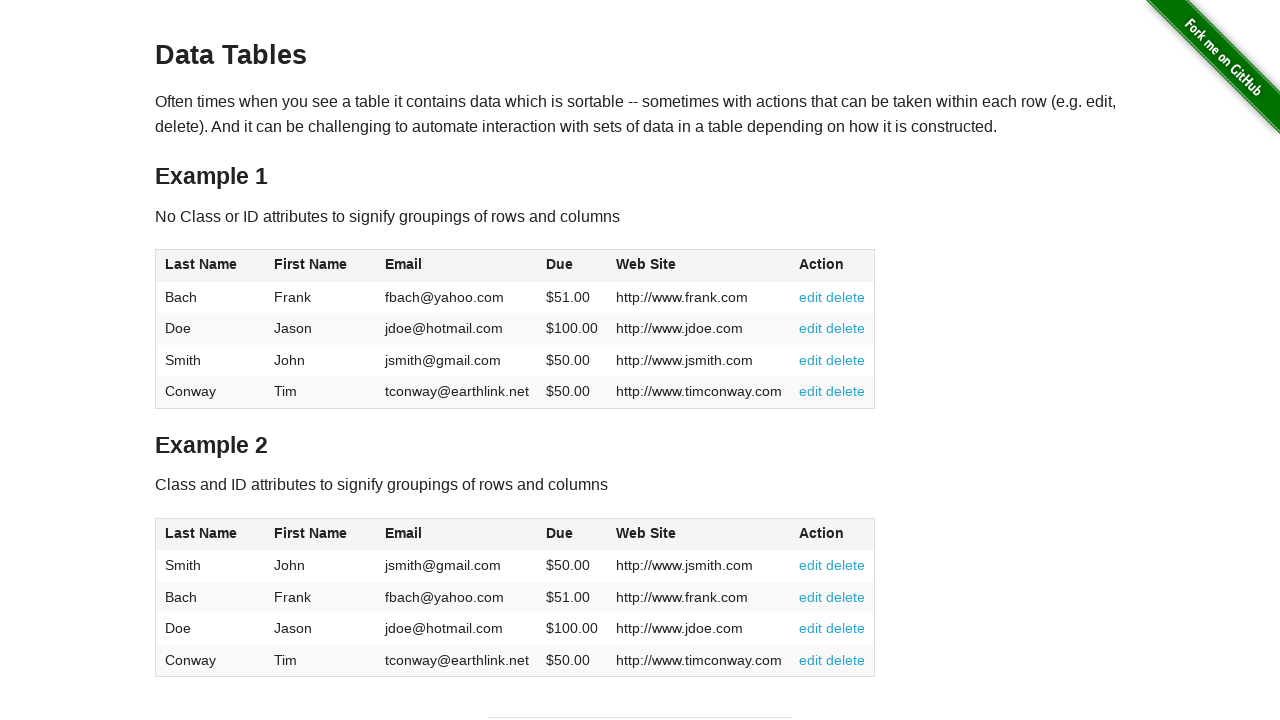

Extracted email values: ['fbach@yahoo.com', 'jdoe@hotmail.com', 'jsmith@gmail.com', 'tconway@earthlink.net']
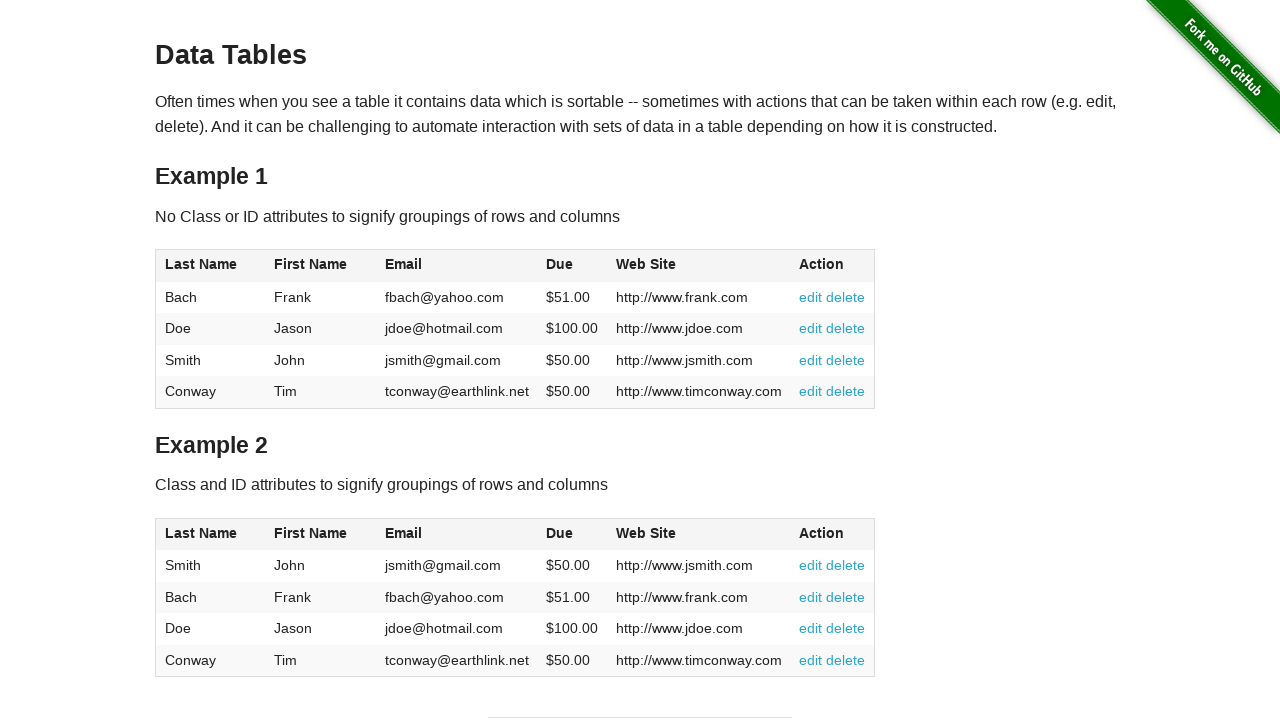

Verified Email column is sorted in ascending alphabetical order
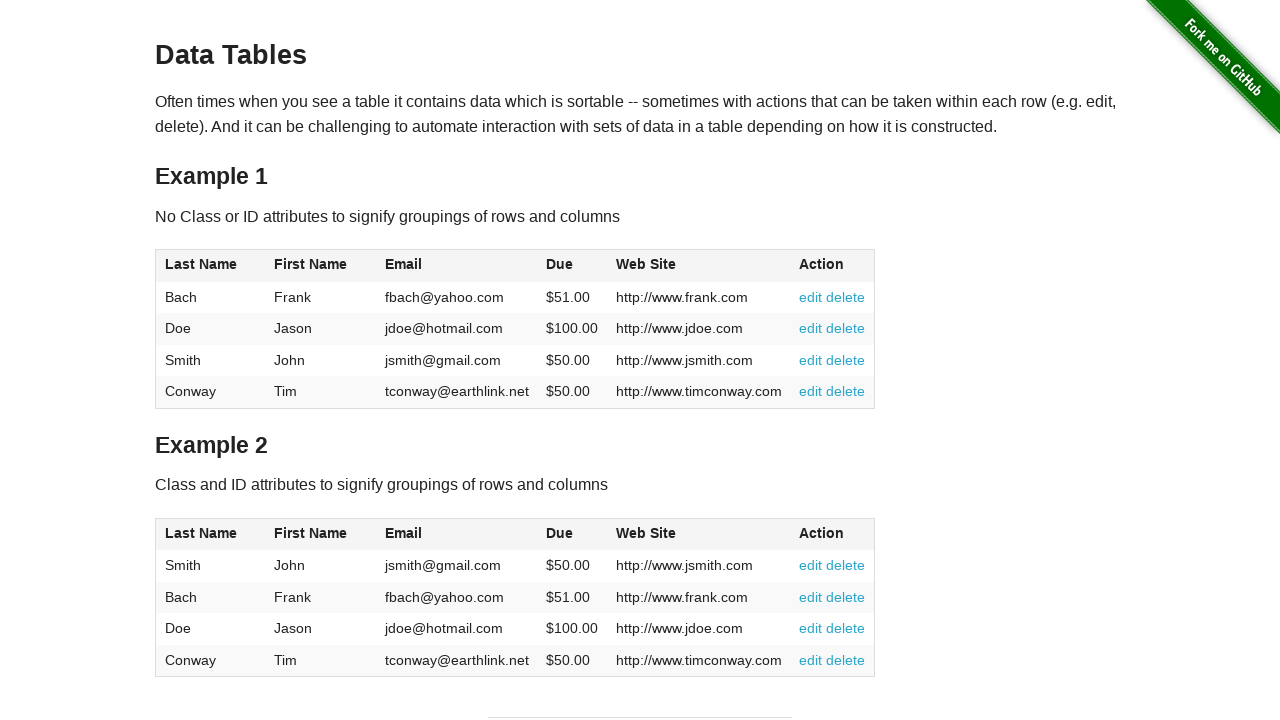

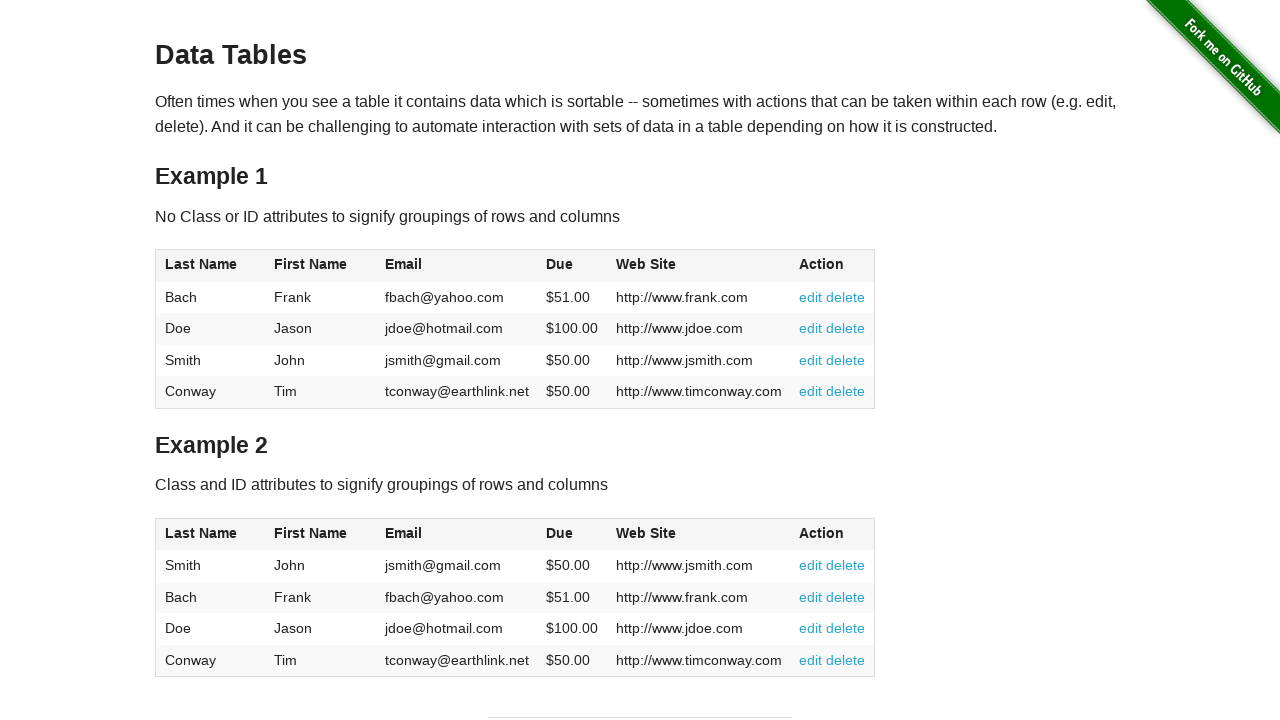